Tests dropdown selection functionality by selecting "Monday" from a day dropdown and verifying the selected value is displayed correctly

Starting URL: https://yekoshy.github.io/Dropdown/select_demo.html

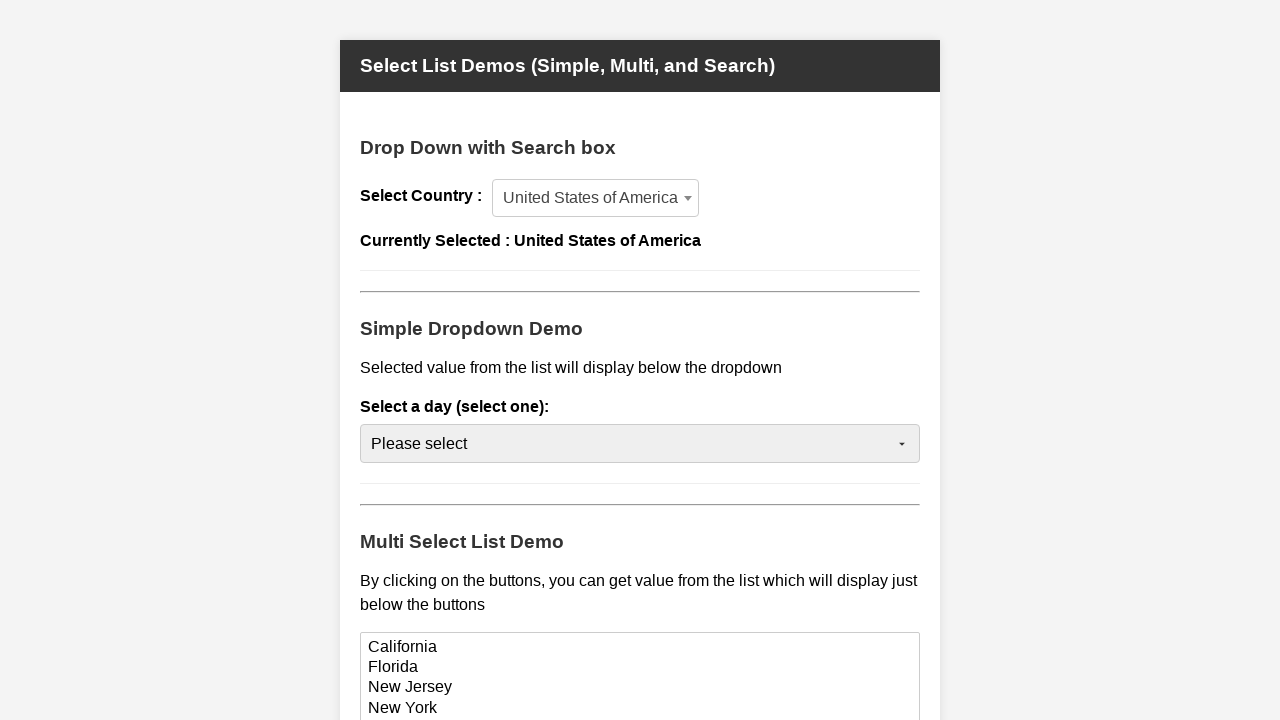

Selected 'Monday' from the day dropdown on #day-select
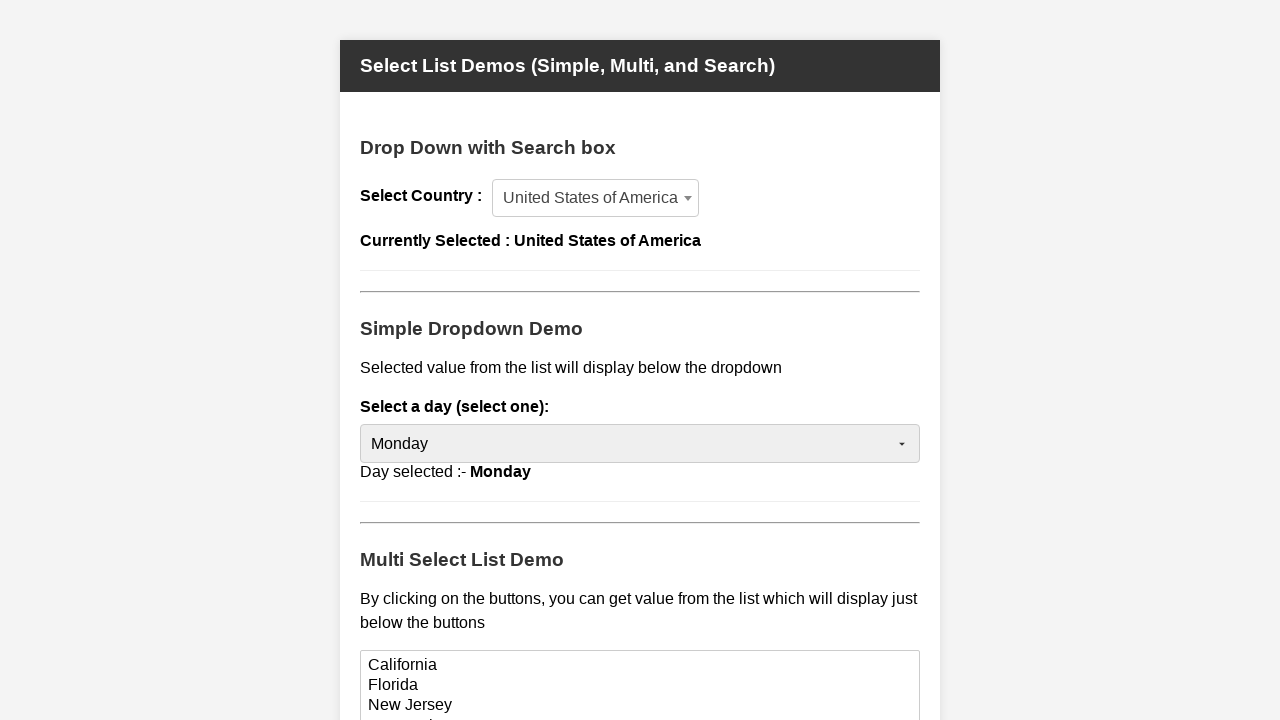

Verified selected day display element is loaded
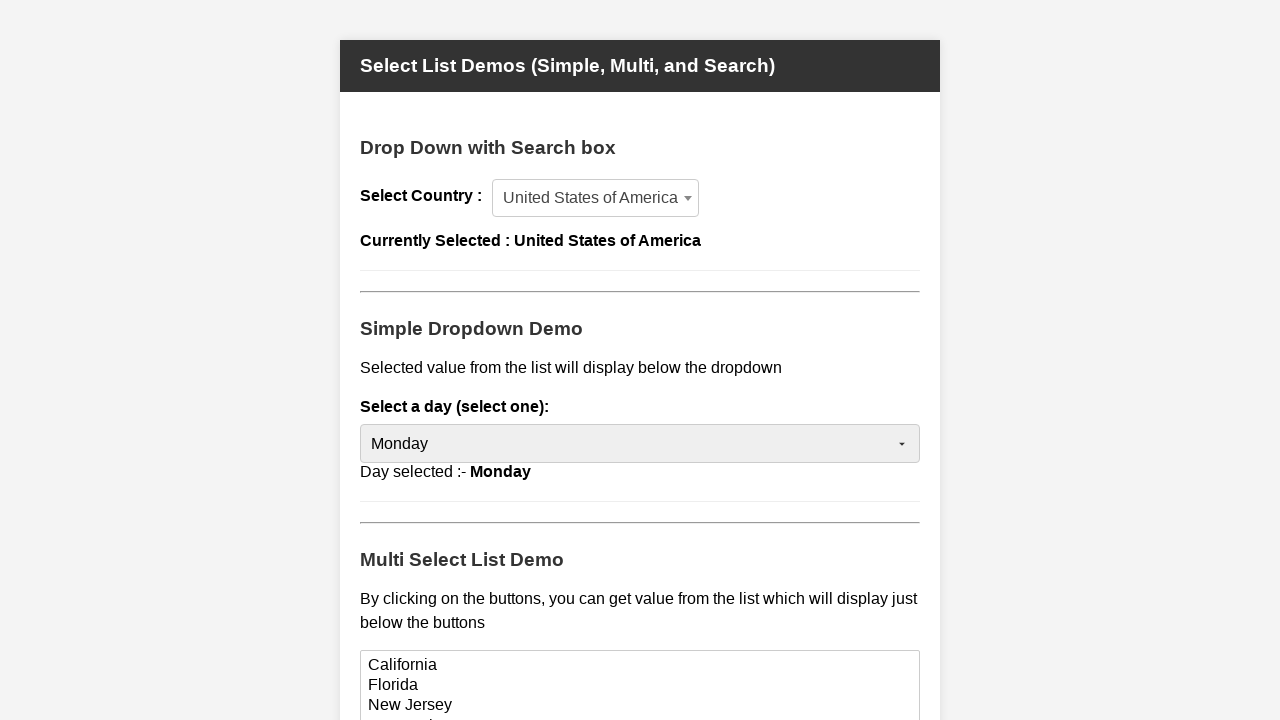

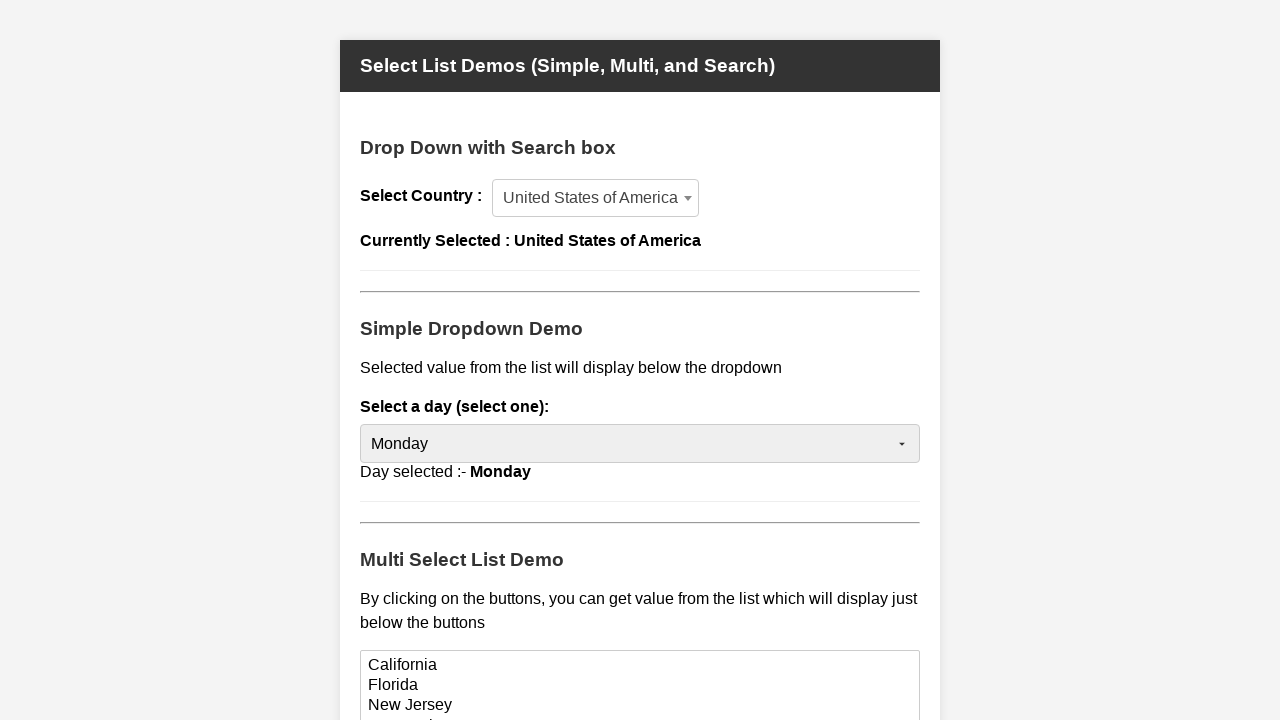